Tests browser forward navigation by going back then forward, verifying the original URL is restored.

Starting URL: https://www.selenium.dev/selenium/web/bidi/logEntryAdded.html

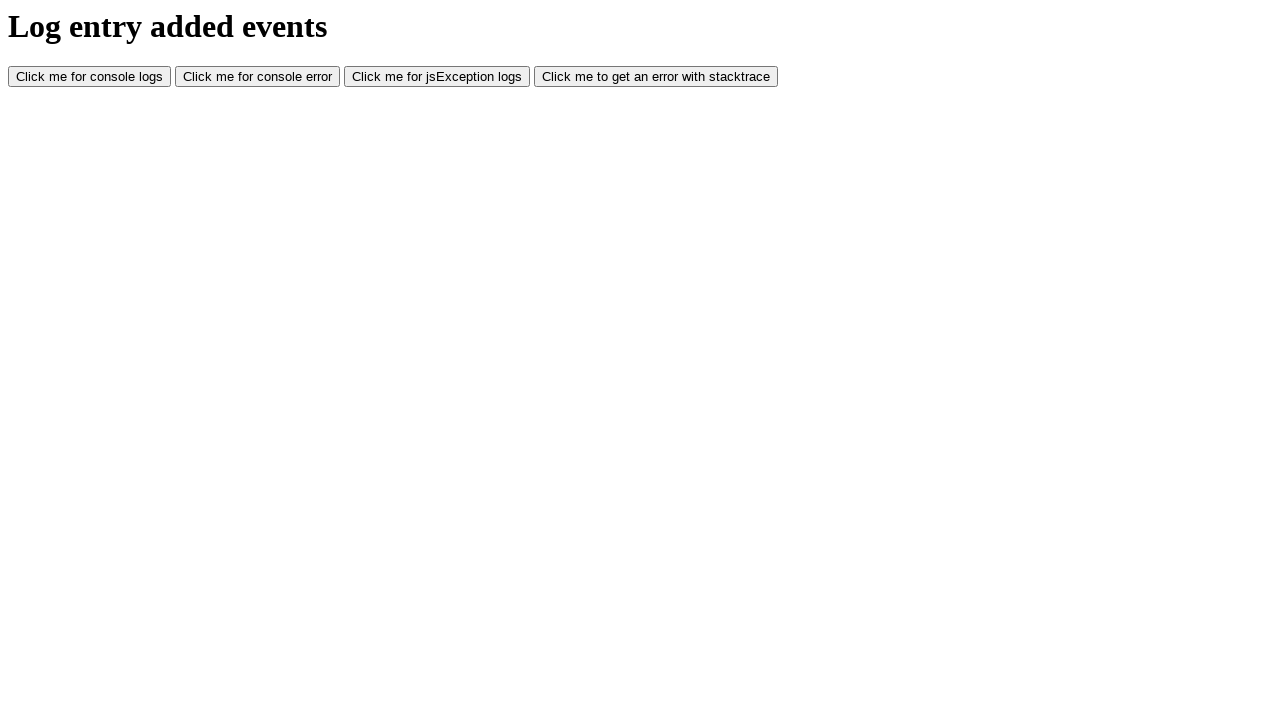

Waited for page to fully load
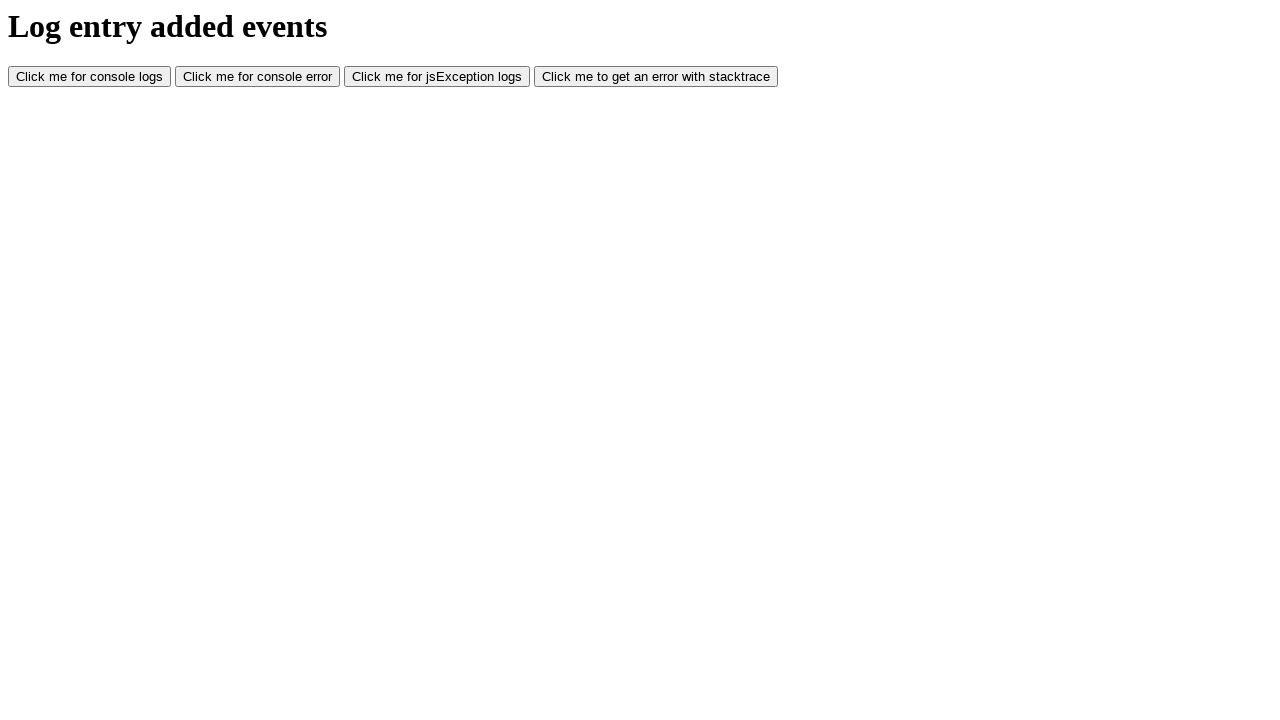

Navigated back in browser history
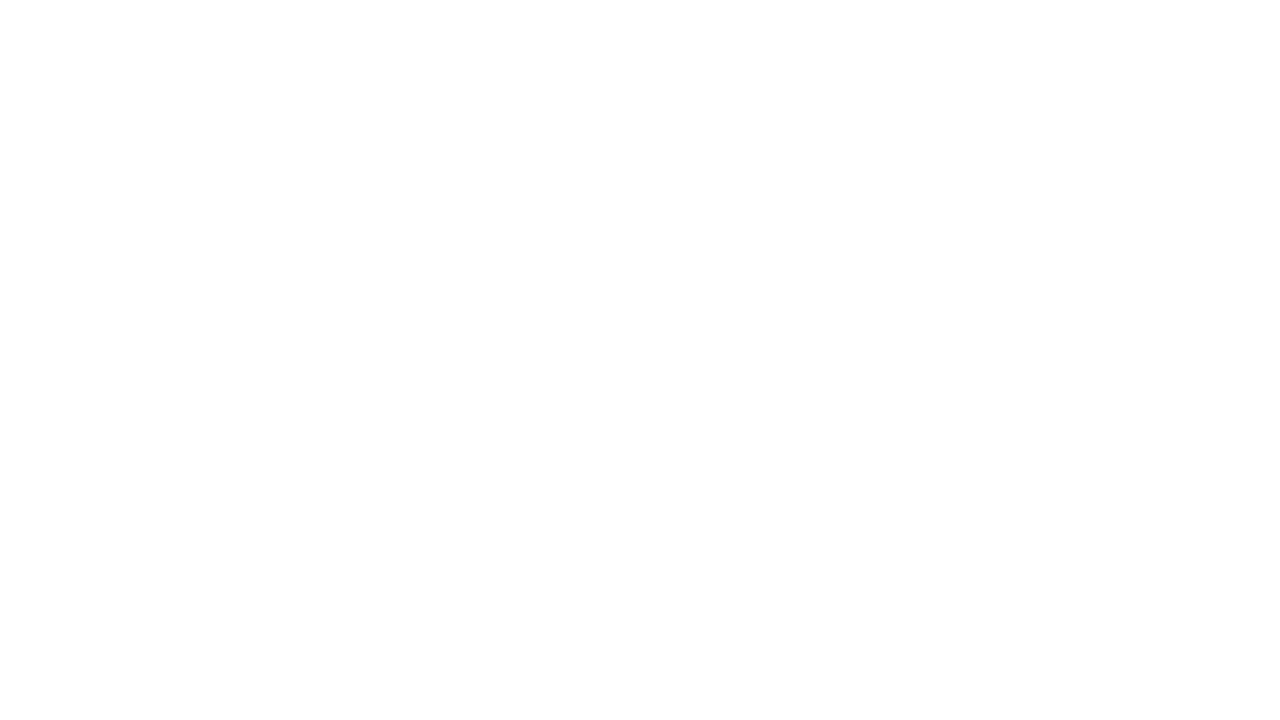

Navigated forward in browser history
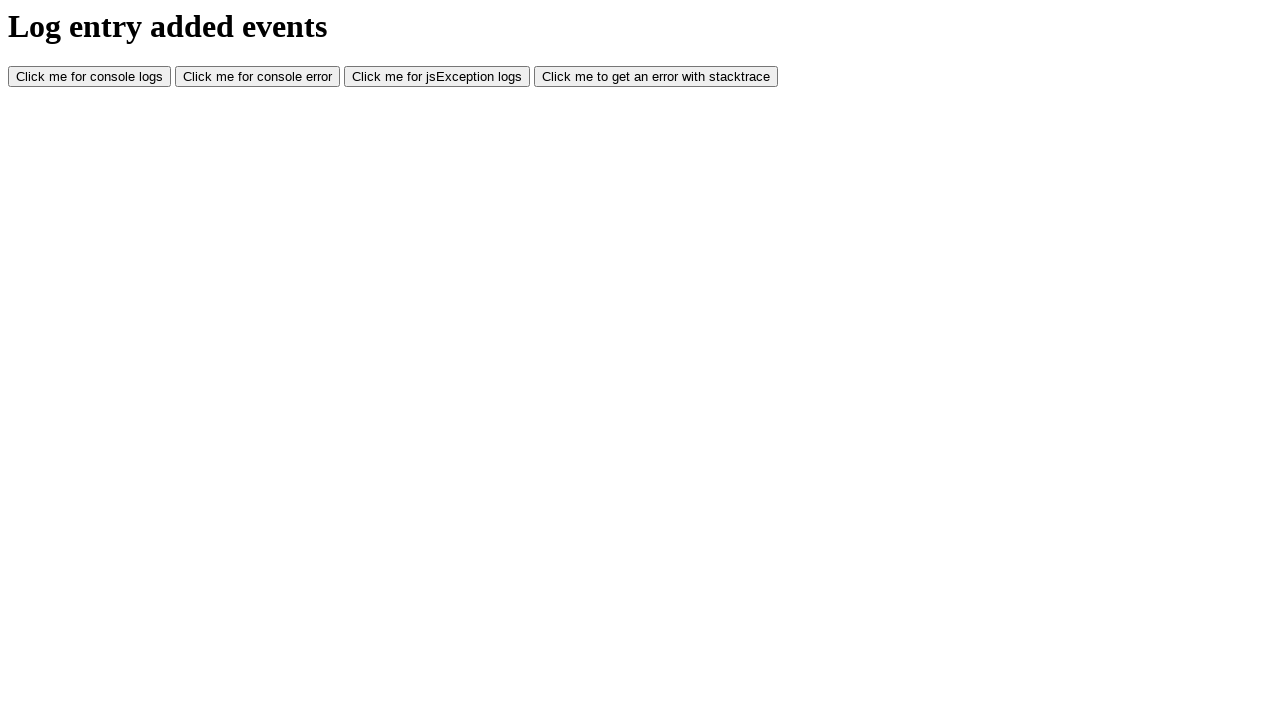

Verified URL is restored to original: https://www.selenium.dev/selenium/web/bidi/logEntryAdded.html
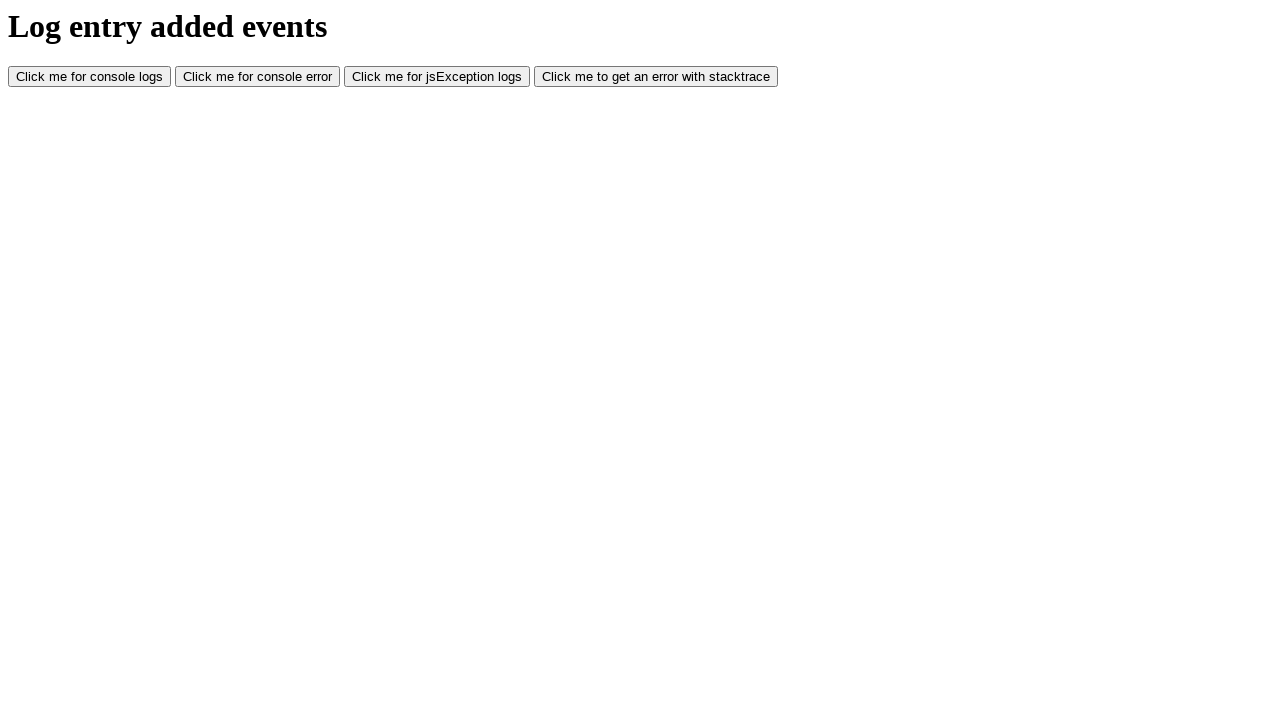

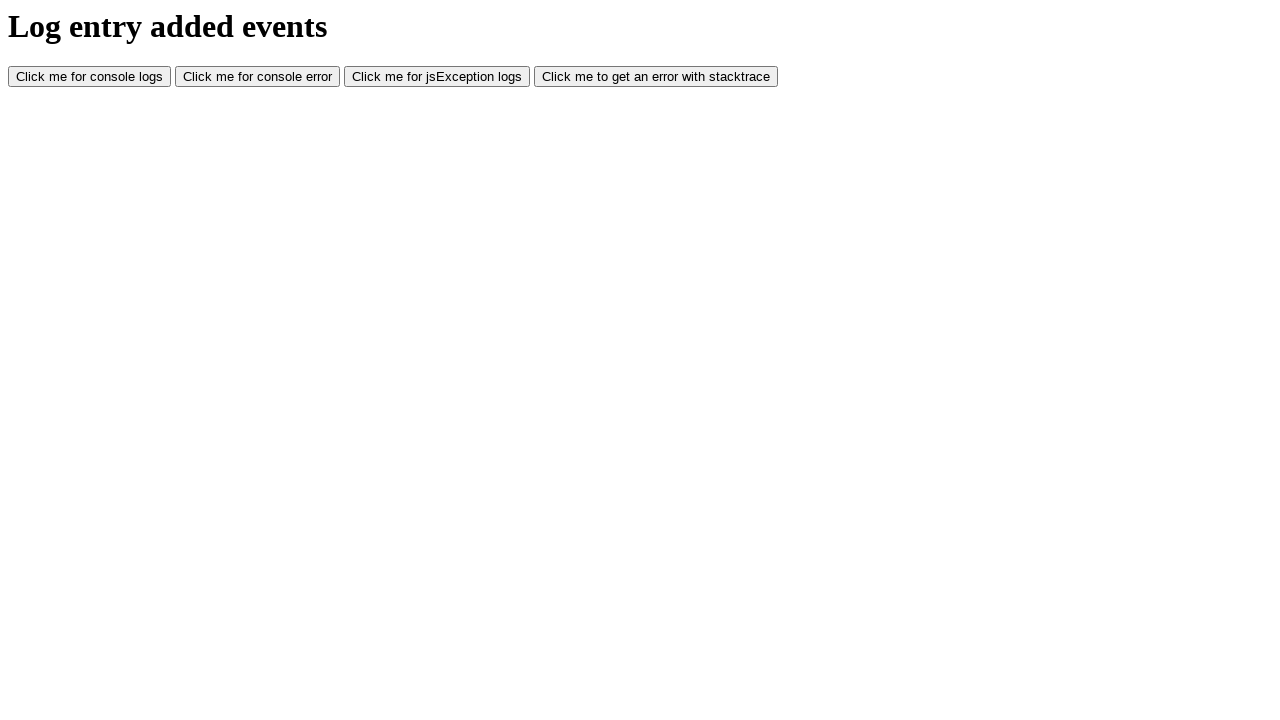